Tests clicking a button that appears after a loading animation completes, demonstrating implicit wait handling

Starting URL: https://www.automationtesting.co.uk/loader.html

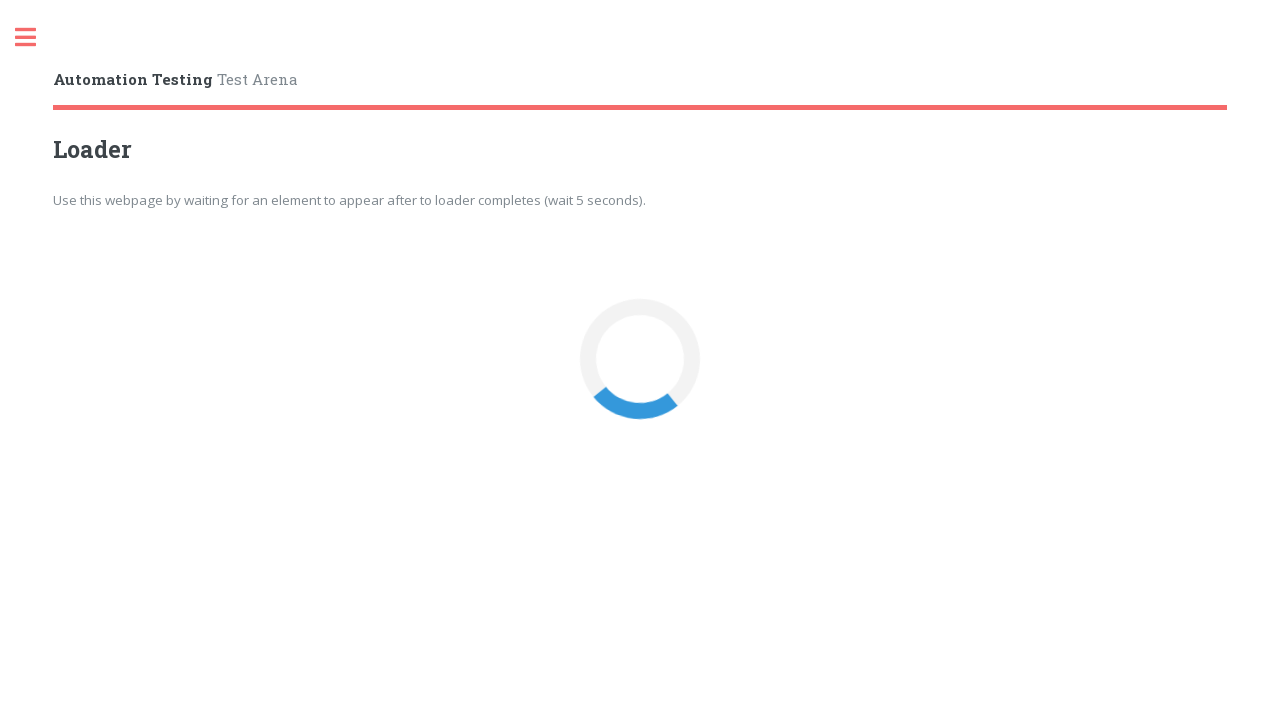

Waited for loader button to become visible
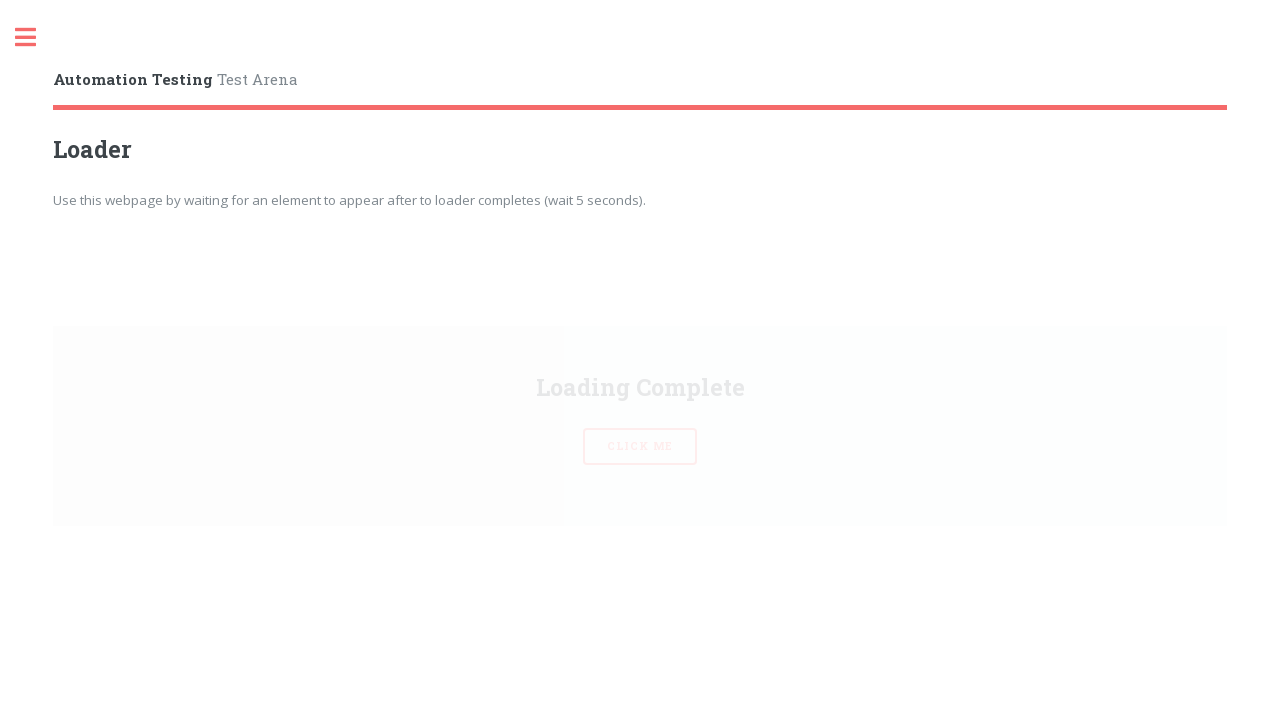

Clicked the loader button at (640, 360) on button#loaderBtn
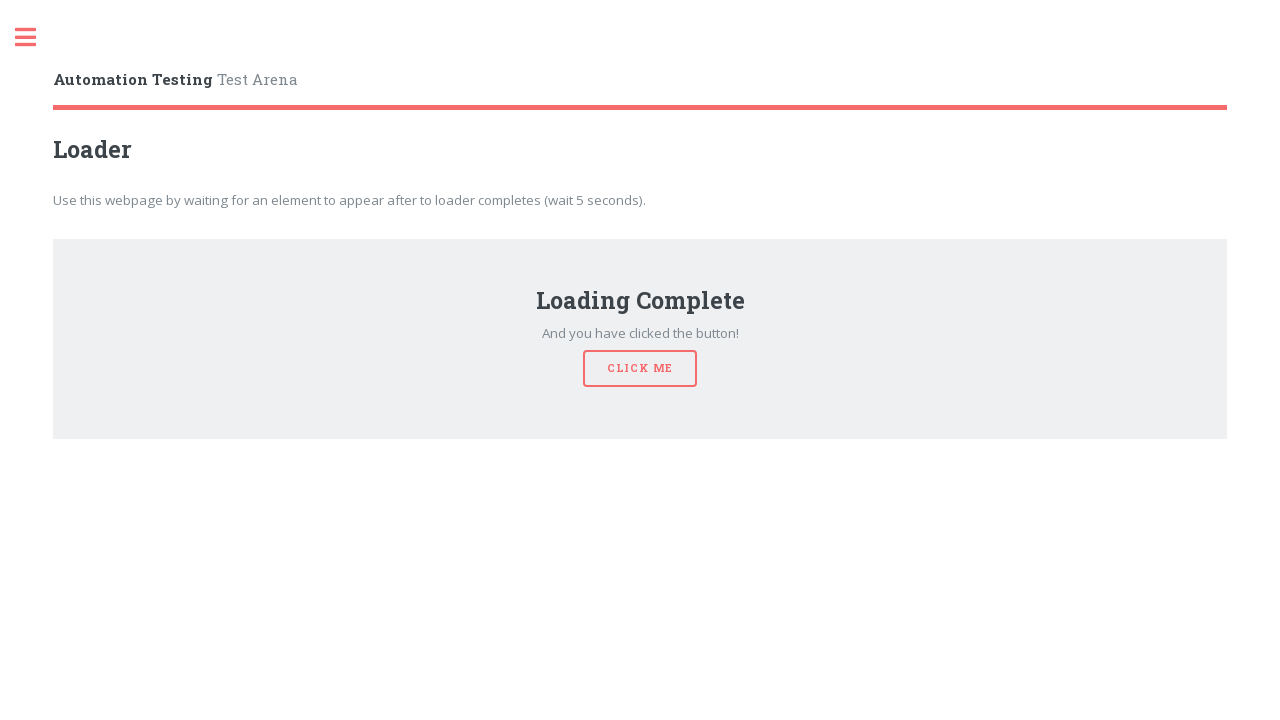

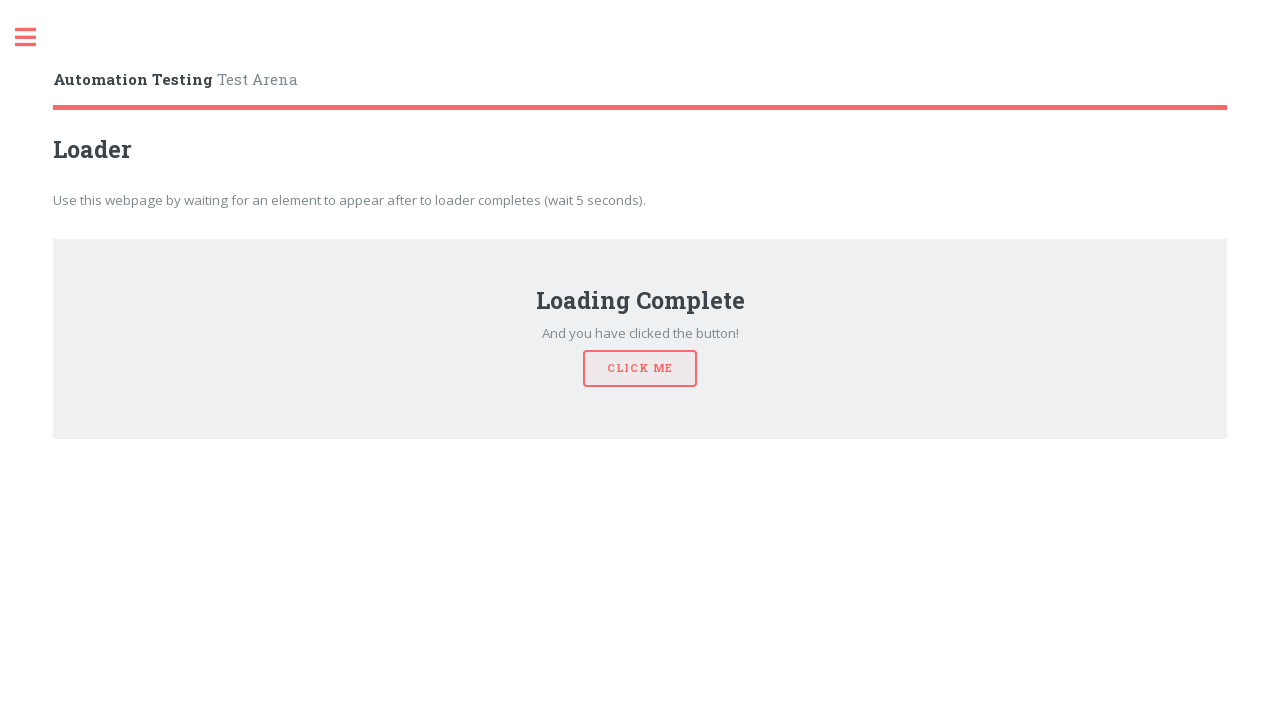